Tests unmarking completed todo items by unchecking their checkboxes.

Starting URL: https://demo.playwright.dev/todomvc

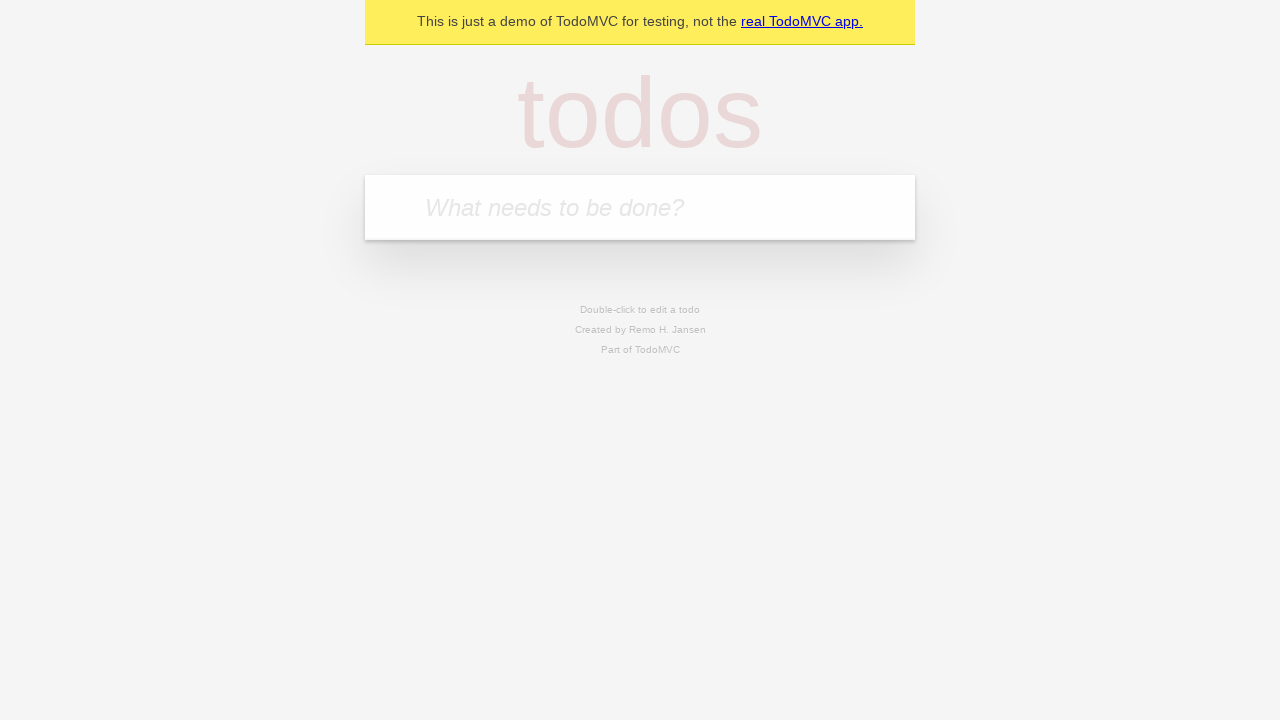

Filled todo input with 'buy some cheese' on internal:attr=[placeholder="What needs to be done?"i]
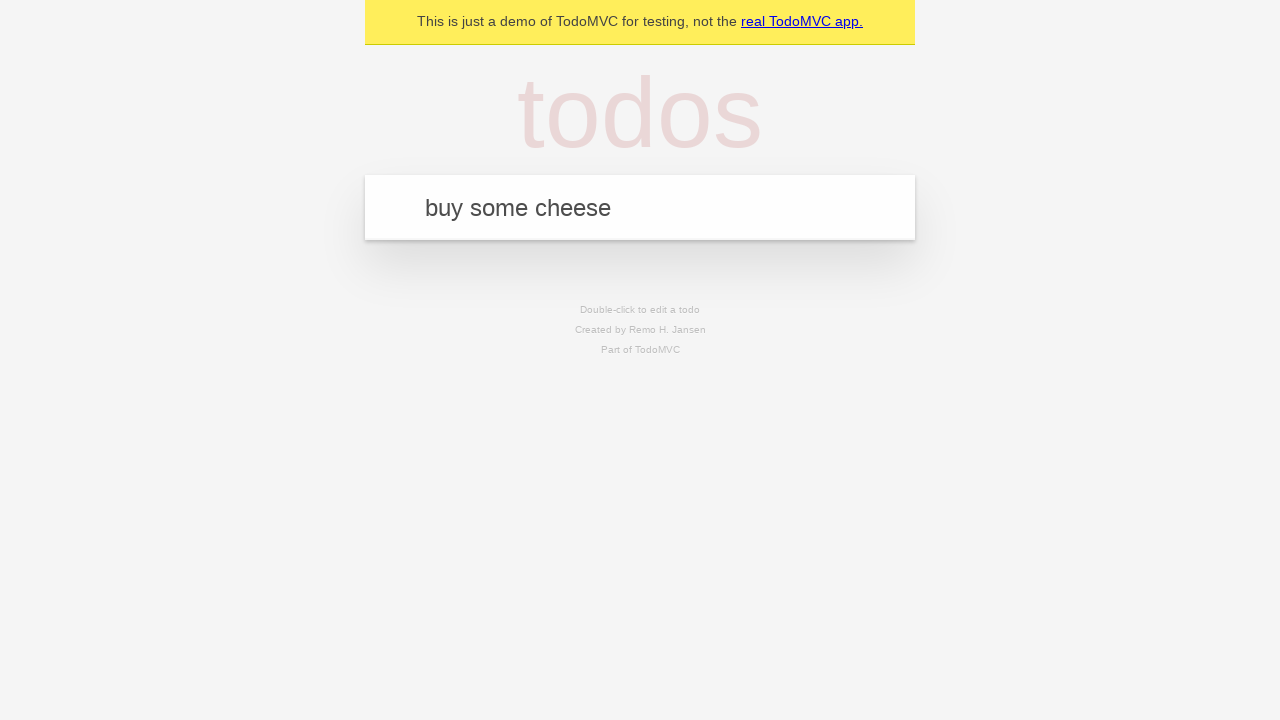

Pressed Enter to add first todo item on internal:attr=[placeholder="What needs to be done?"i]
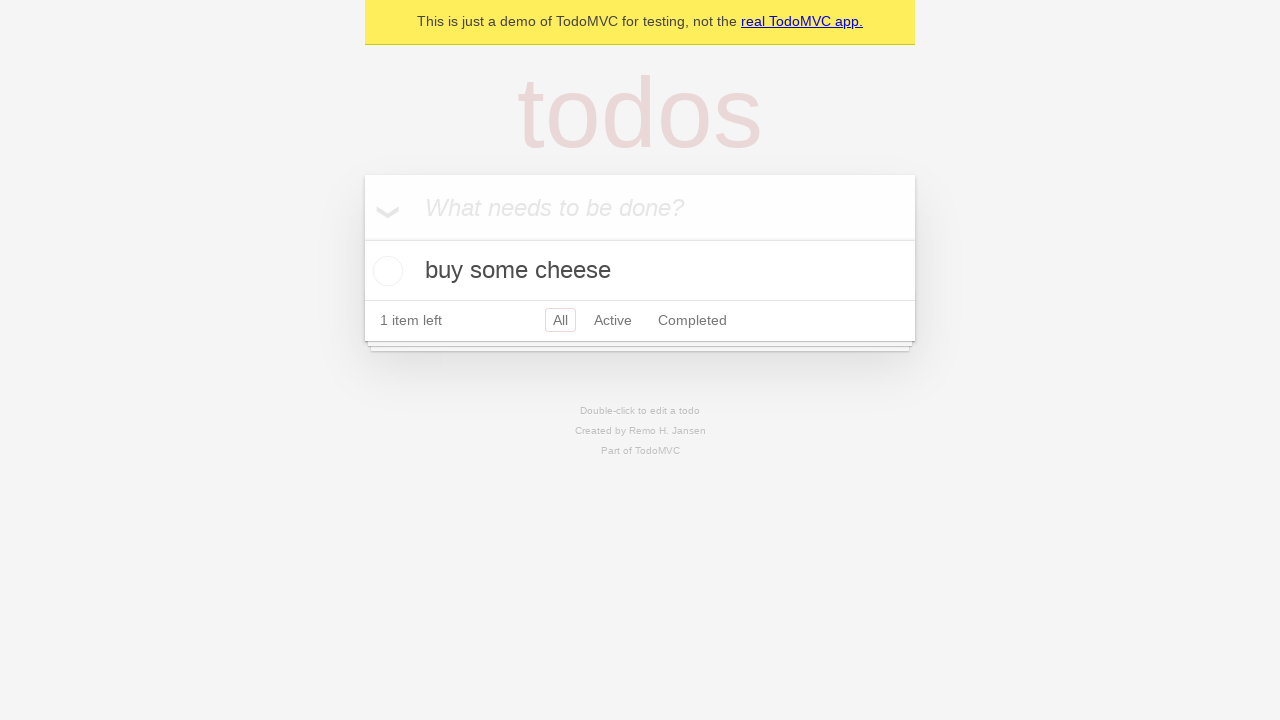

Filled todo input with 'feed the cat' on internal:attr=[placeholder="What needs to be done?"i]
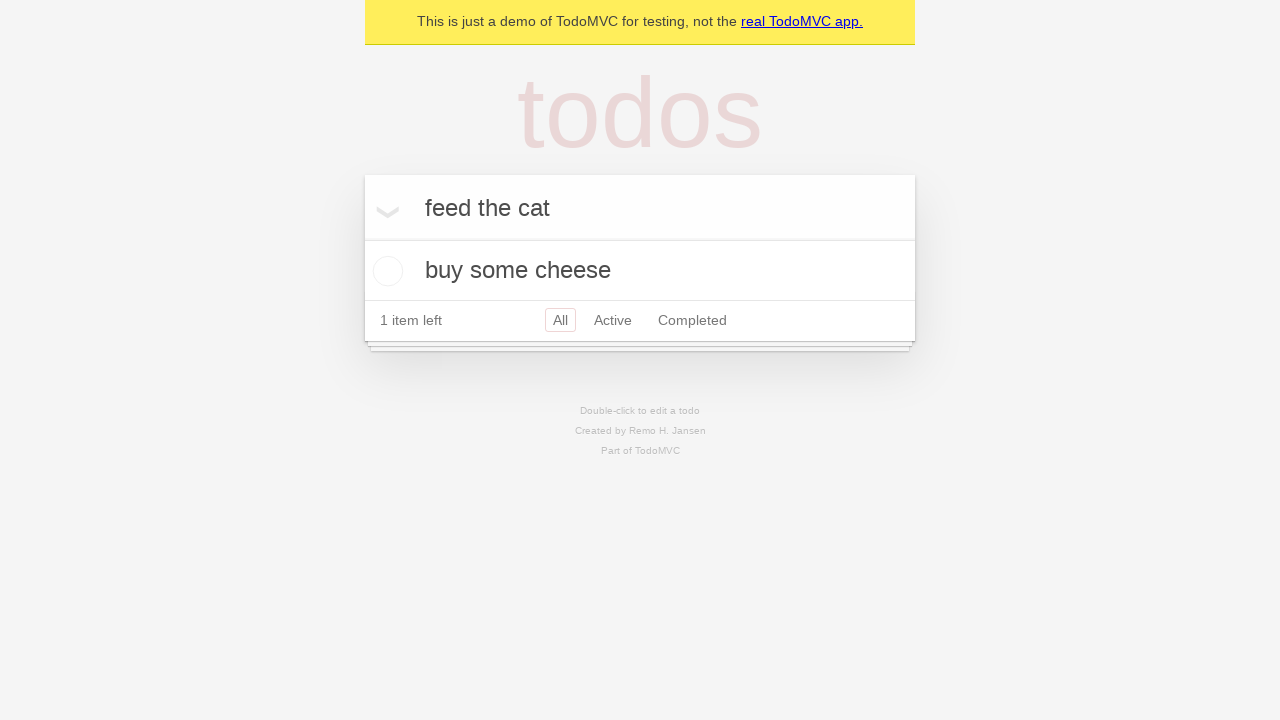

Pressed Enter to add second todo item on internal:attr=[placeholder="What needs to be done?"i]
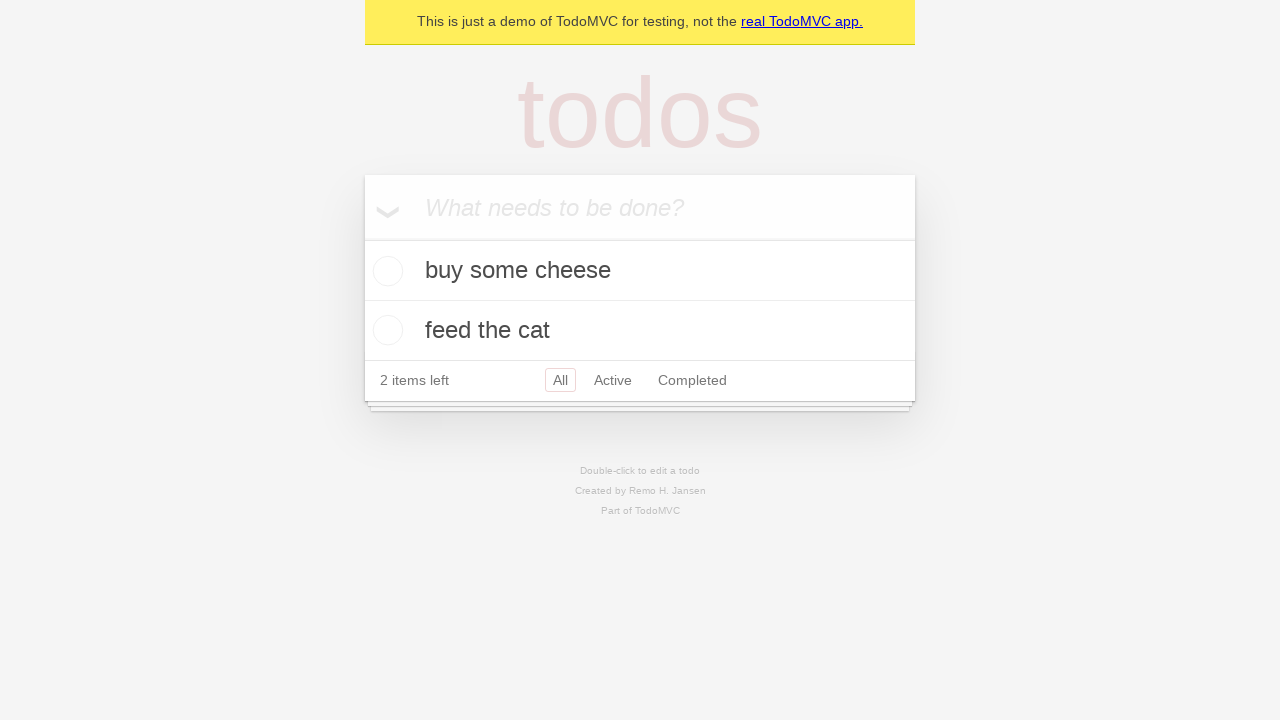

Checked first todo item to mark it complete at (385, 271) on [data-testid='todo-item'] >> nth=0 >> internal:role=checkbox
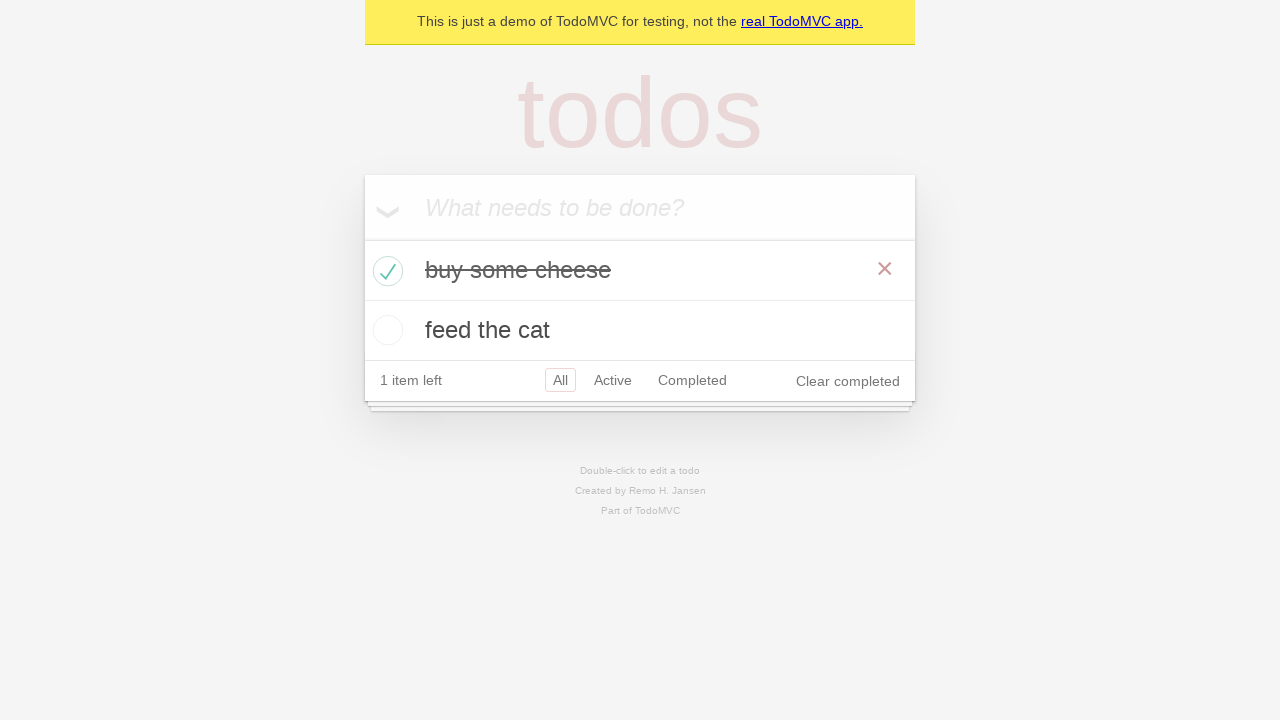

Unchecked first todo item to mark it incomplete at (385, 271) on [data-testid='todo-item'] >> nth=0 >> internal:role=checkbox
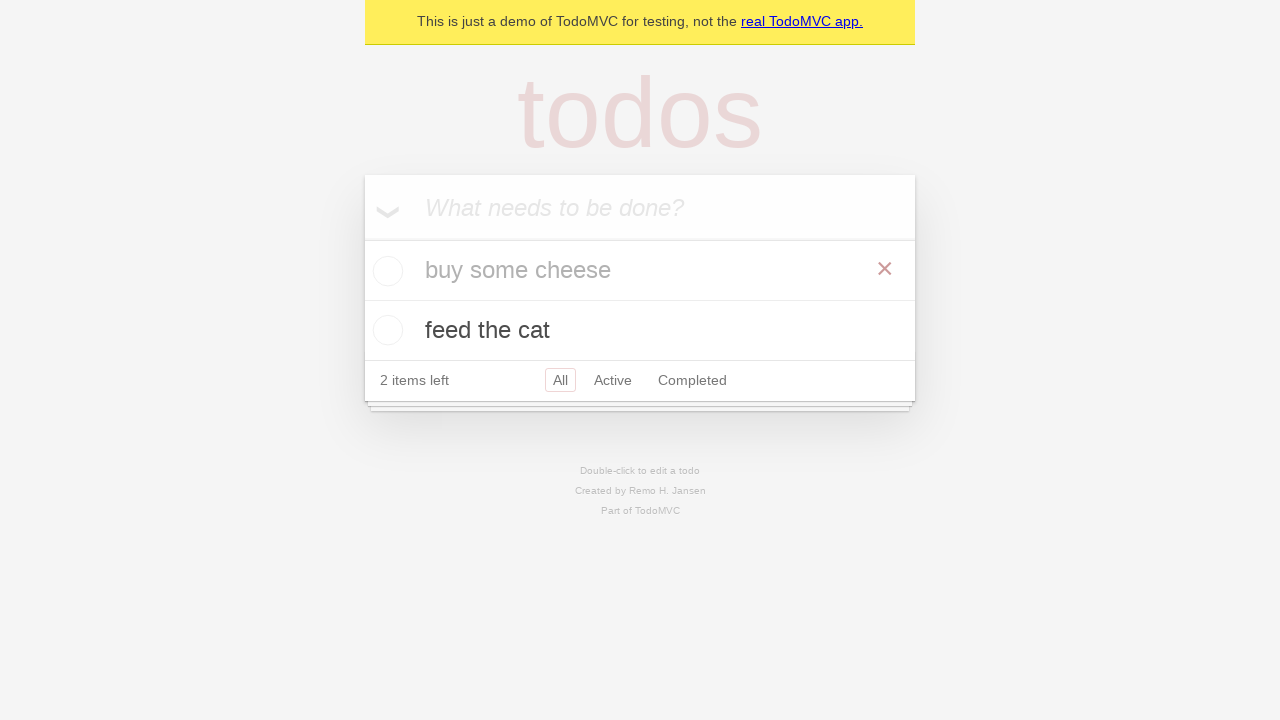

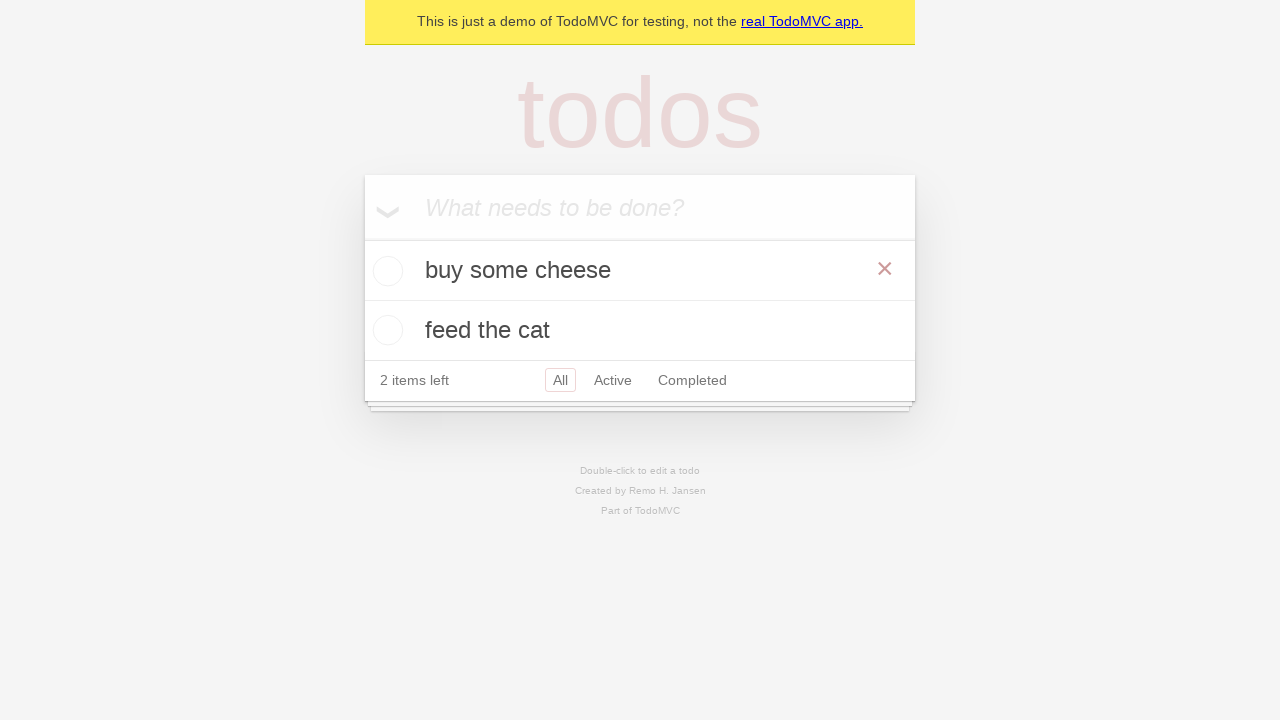